Tests a JavaScript confirmation alert by clicking a button, accepting the alert, and verifying the confirmation message

Starting URL: http://automationbykrishna.com/

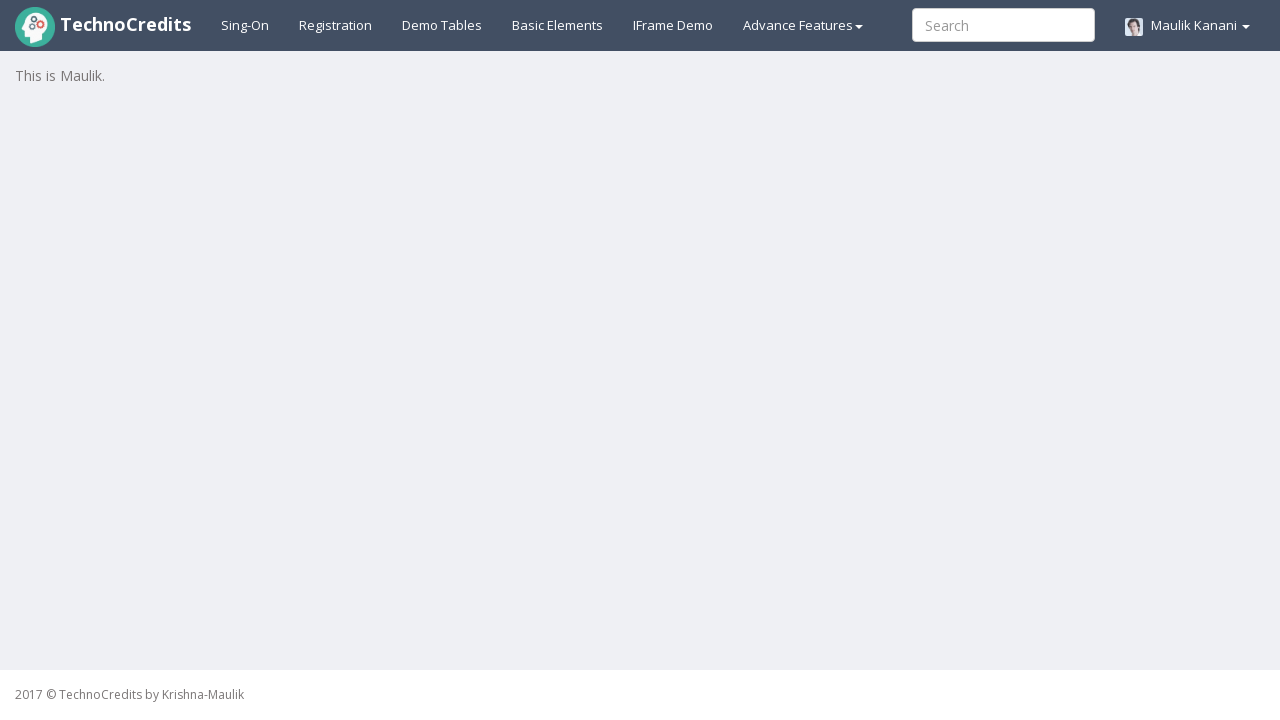

Clicked on Basic Elements link at (558, 25) on #basicelements
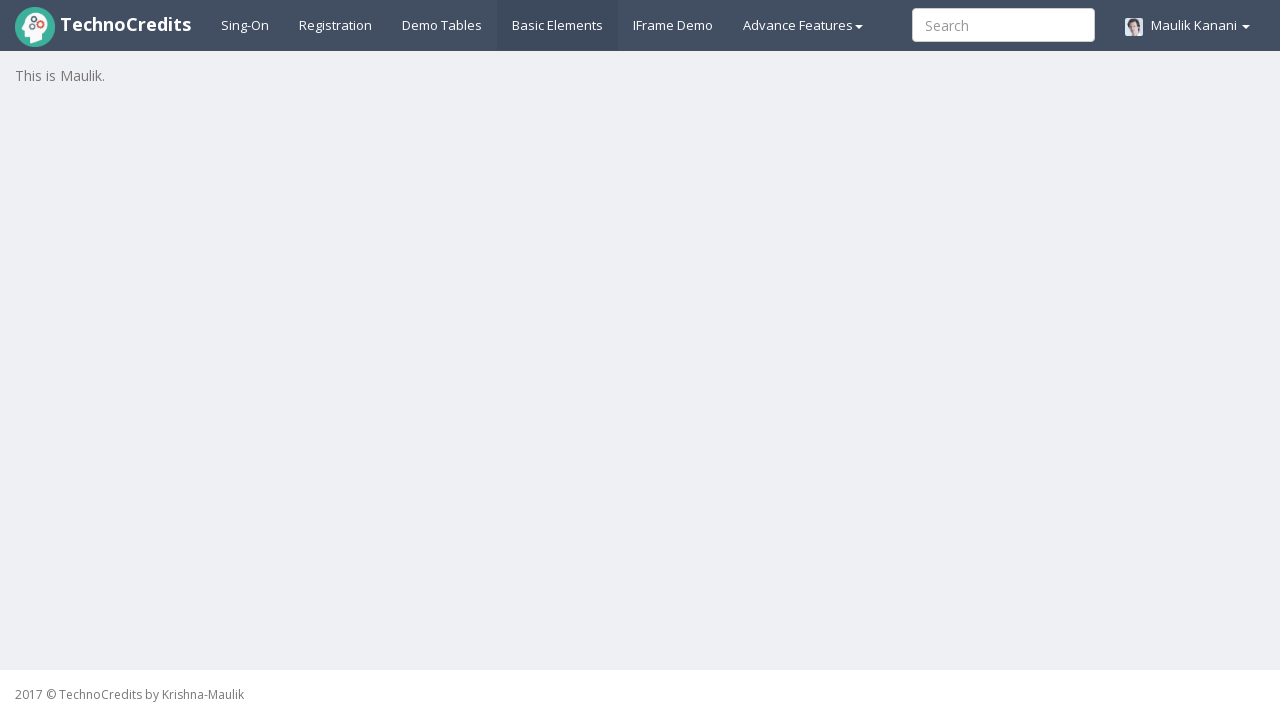

Scrolled down 250 pixels to view alert buttons
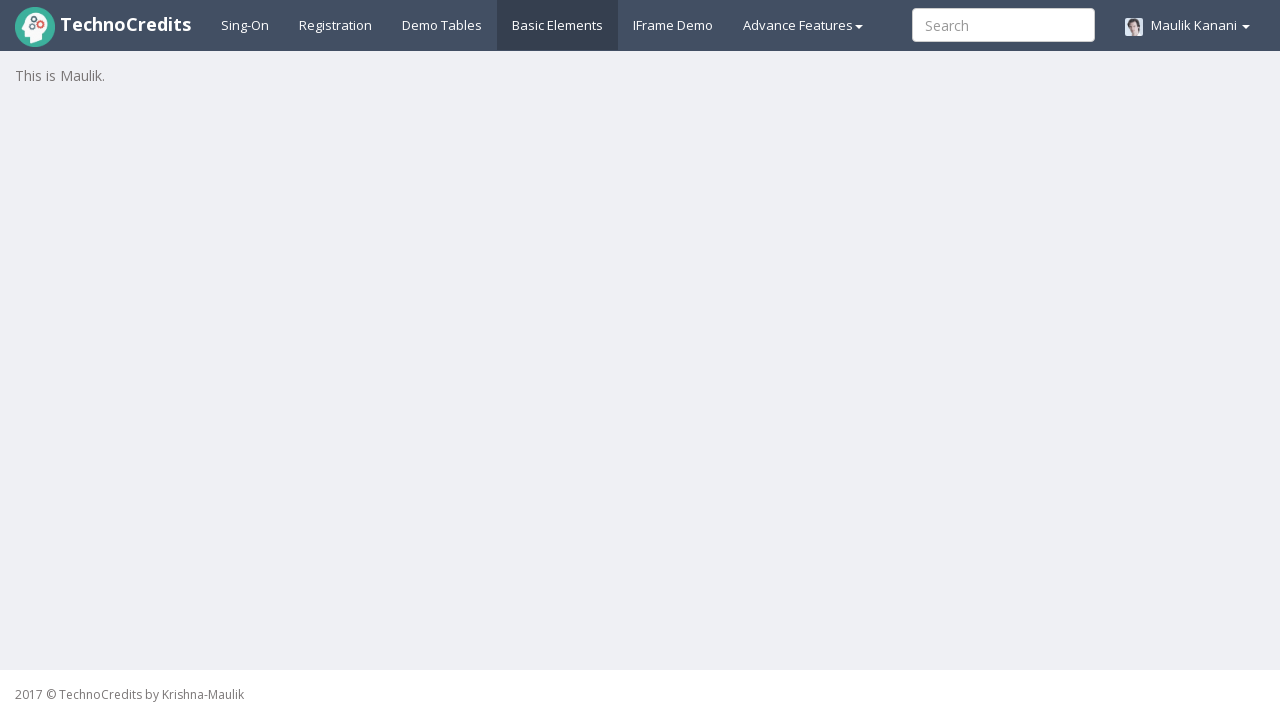

Set up dialog handler to accept confirmation alerts
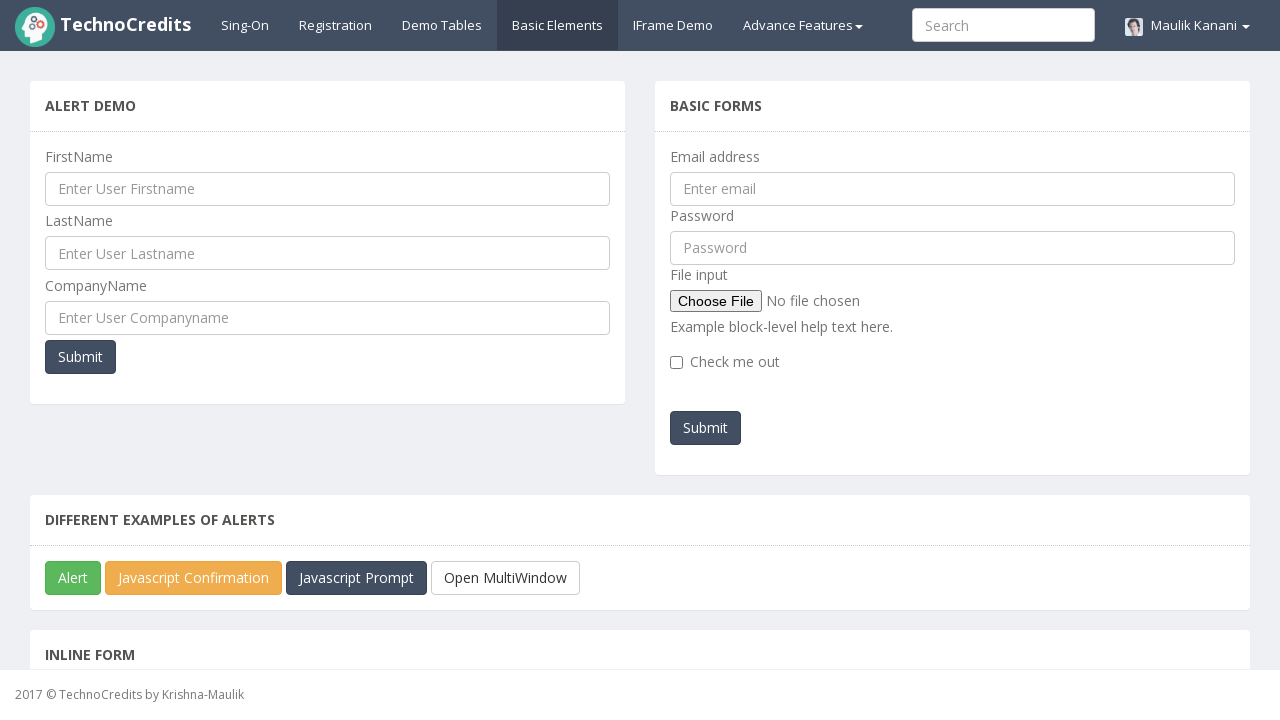

Clicked on Javascript Confirmation button at (194, 578) on xpath=//*[text()='Javascript Confirmation']
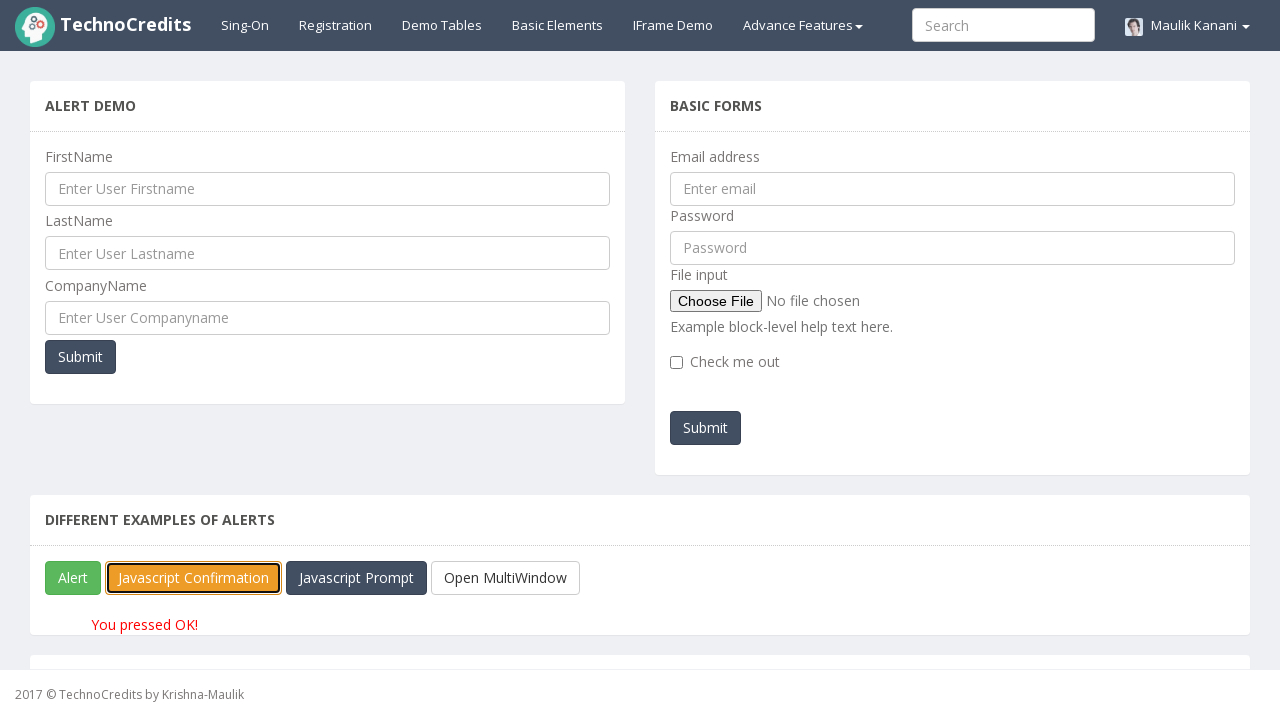

Confirmed that 'You pressed OK!' message appeared after accepting alert
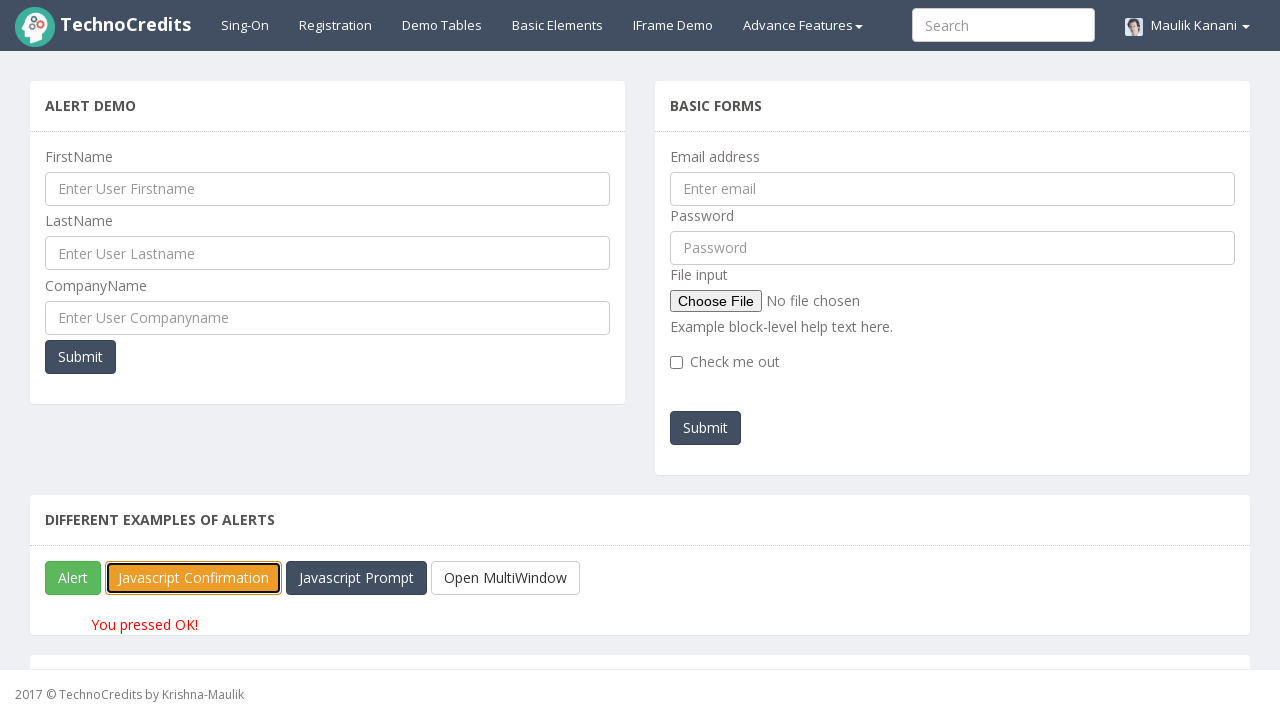

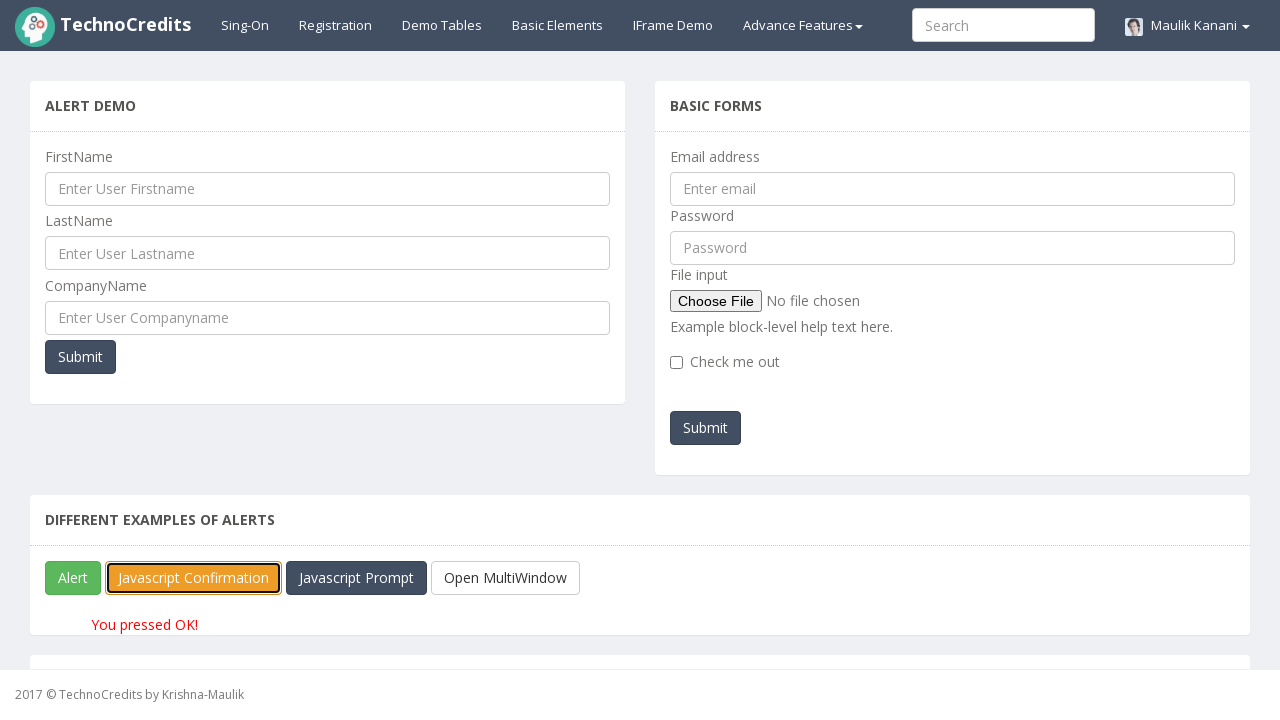